Tests sorting the Due column in descending order by clicking the column header twice and verifying the values are ordered correctly

Starting URL: http://the-internet.herokuapp.com/tables

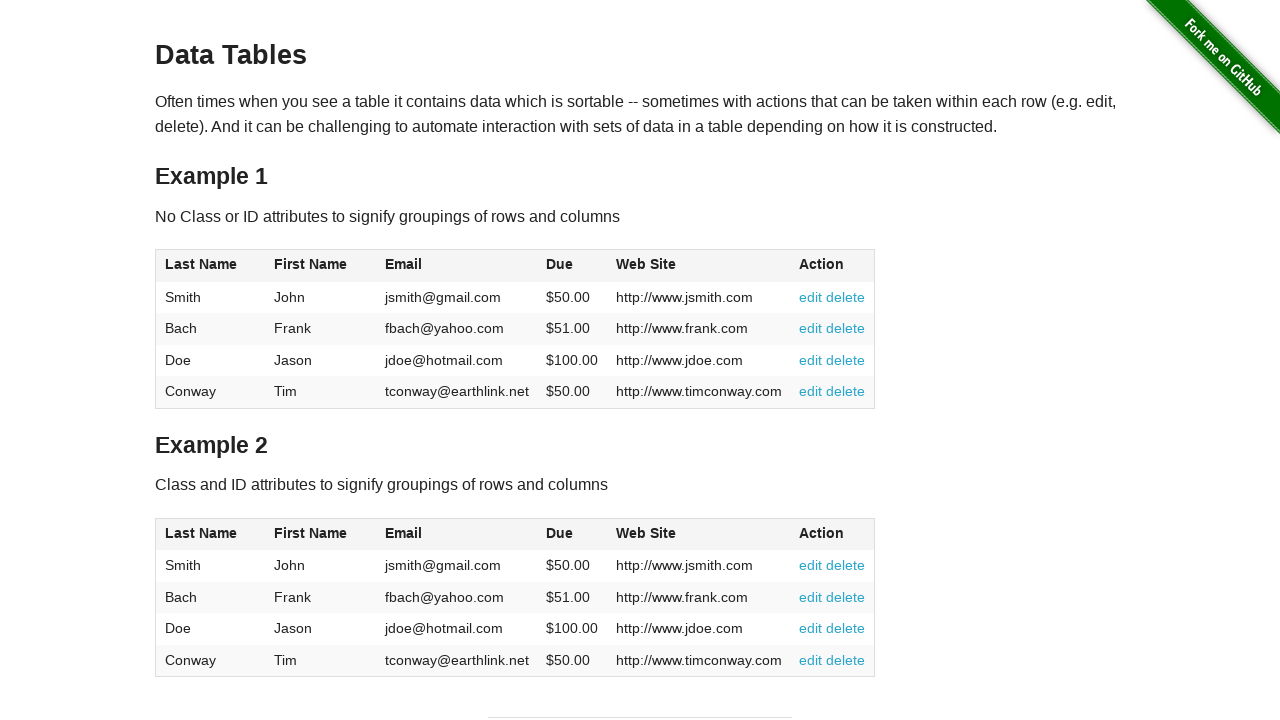

Clicked Due column header to sort ascending at (572, 266) on #table1 thead tr th:nth-of-type(4)
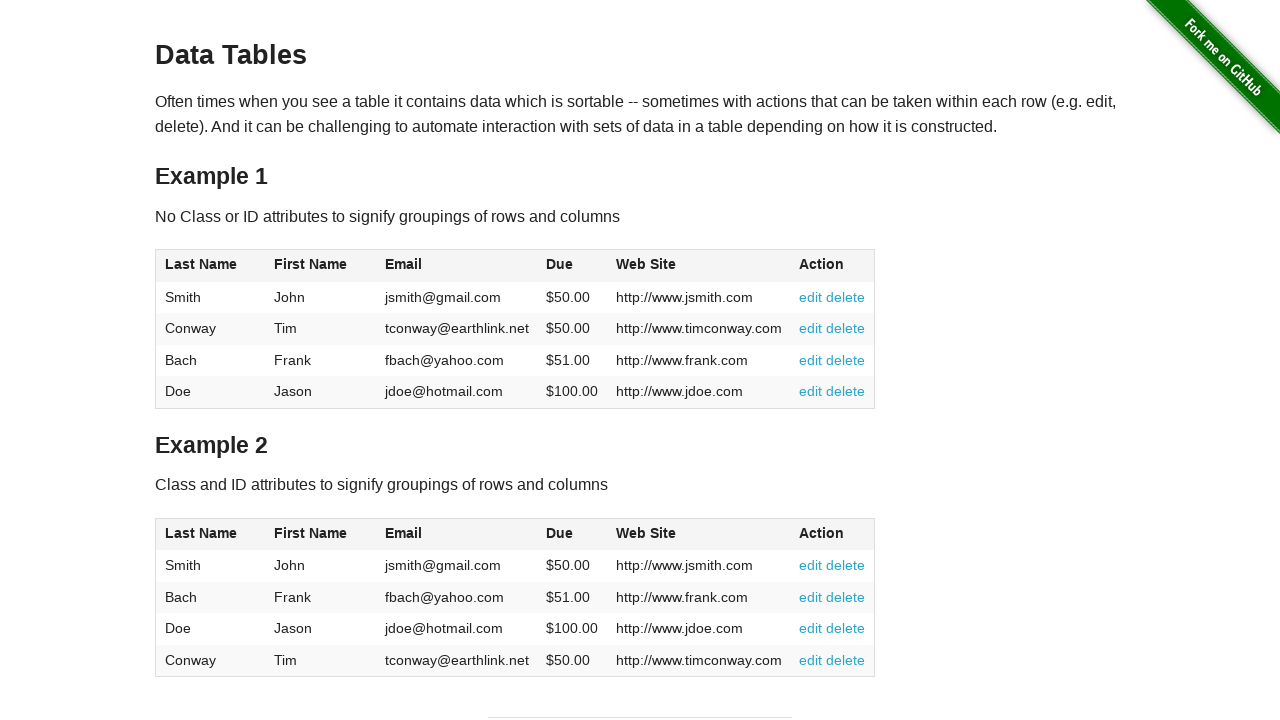

Clicked Due column header again to sort descending at (572, 266) on #table1 thead tr th:nth-of-type(4)
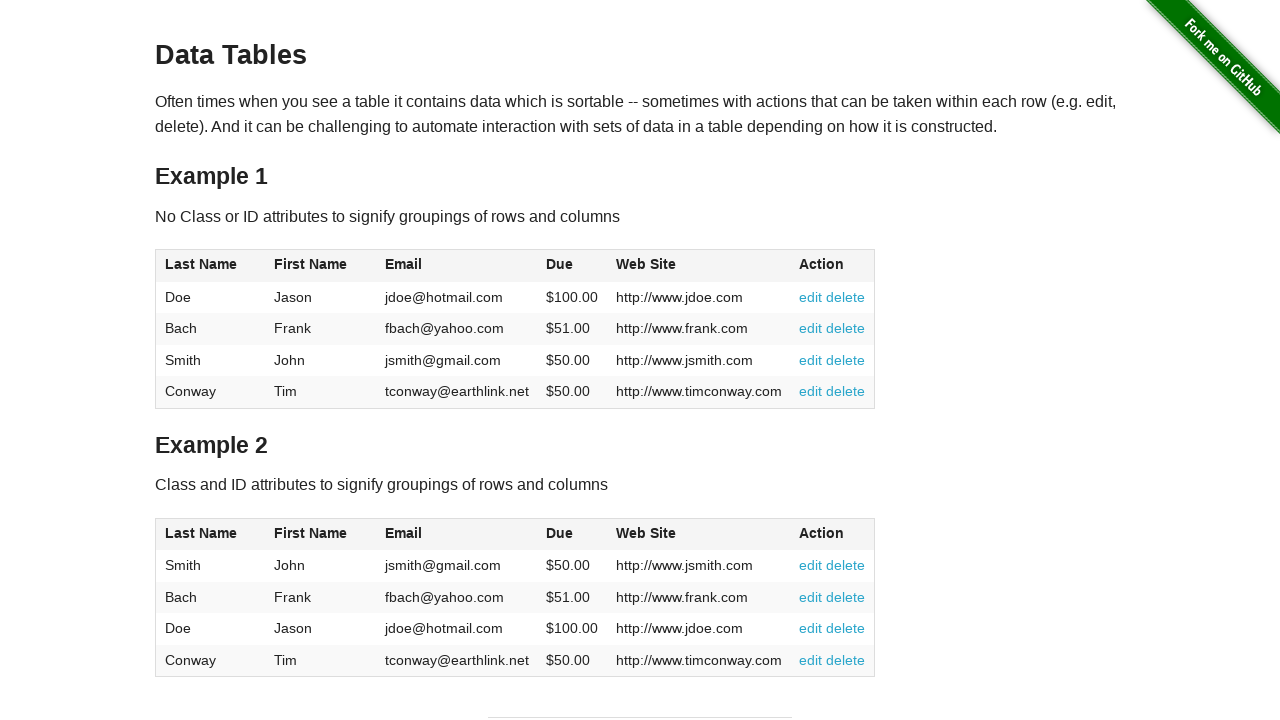

Due column values loaded
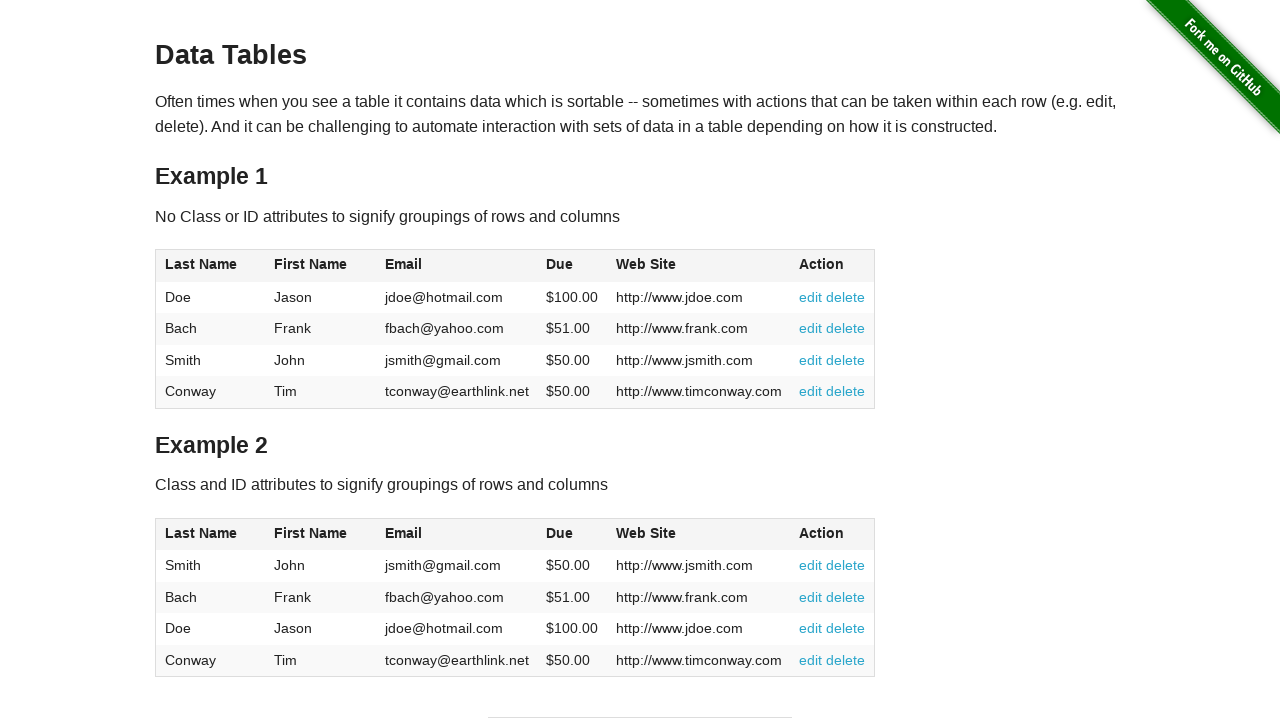

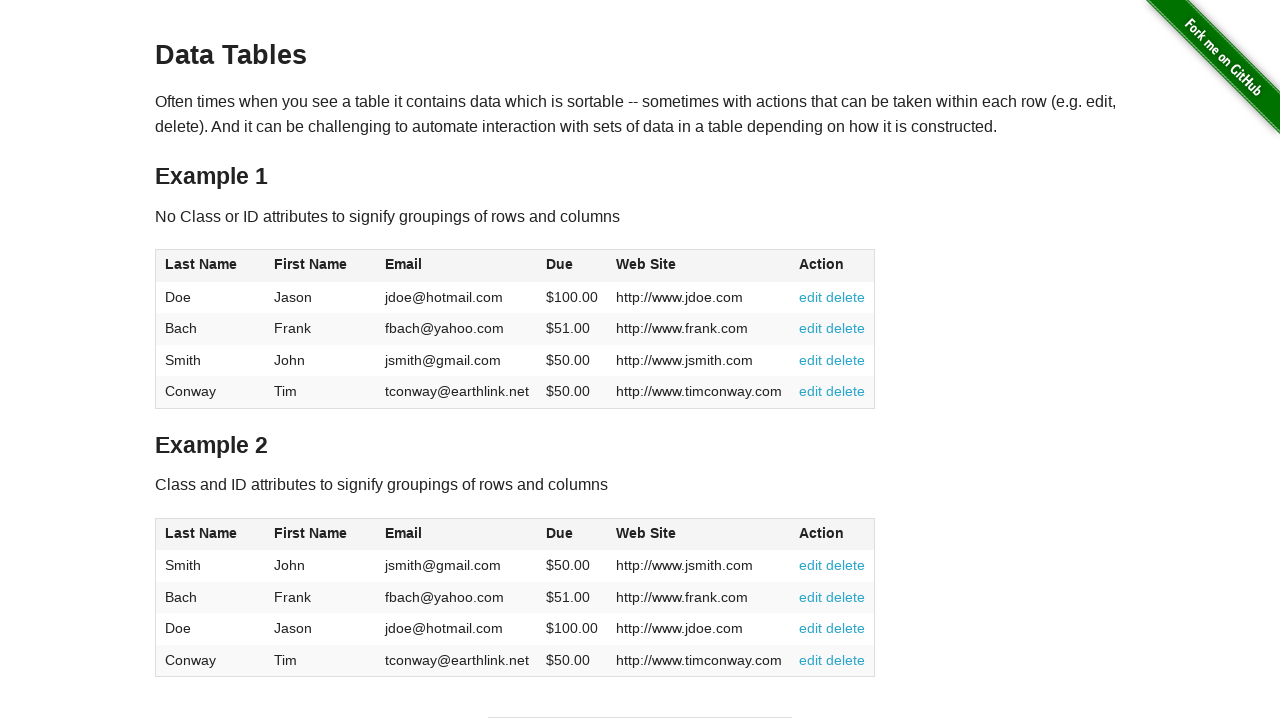